Demonstrates browser navigation by first loading a page and then navigating to the Selenium website using the navigate method.

Starting URL: https://opensource-demo.orangehrmlive.com/web/index.php/auth/login

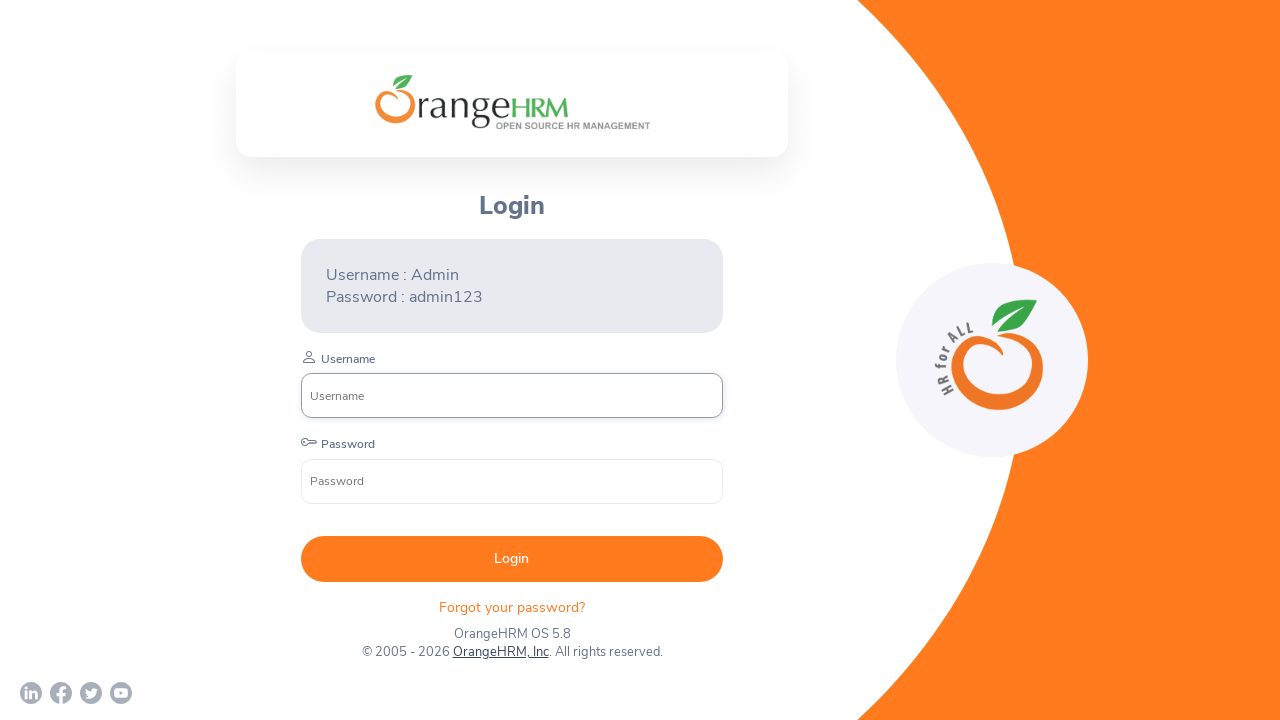

Navigated to Selenium website
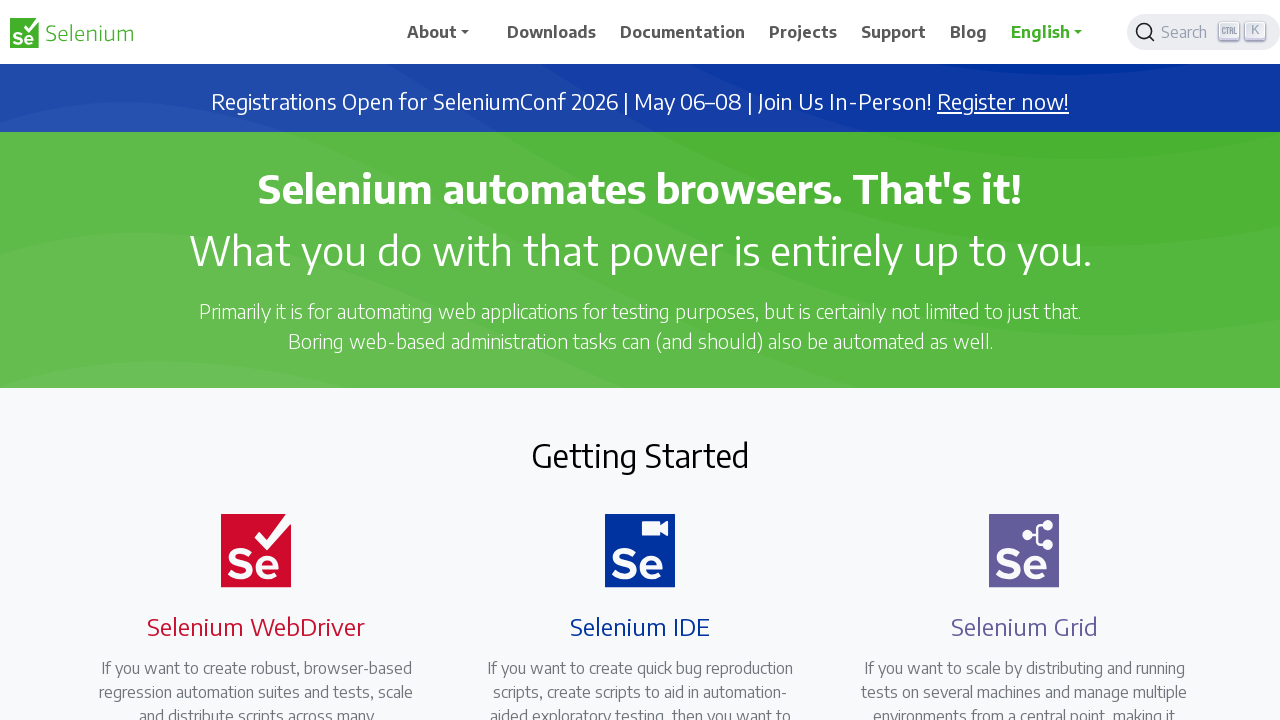

Page loaded completely (domcontentloaded)
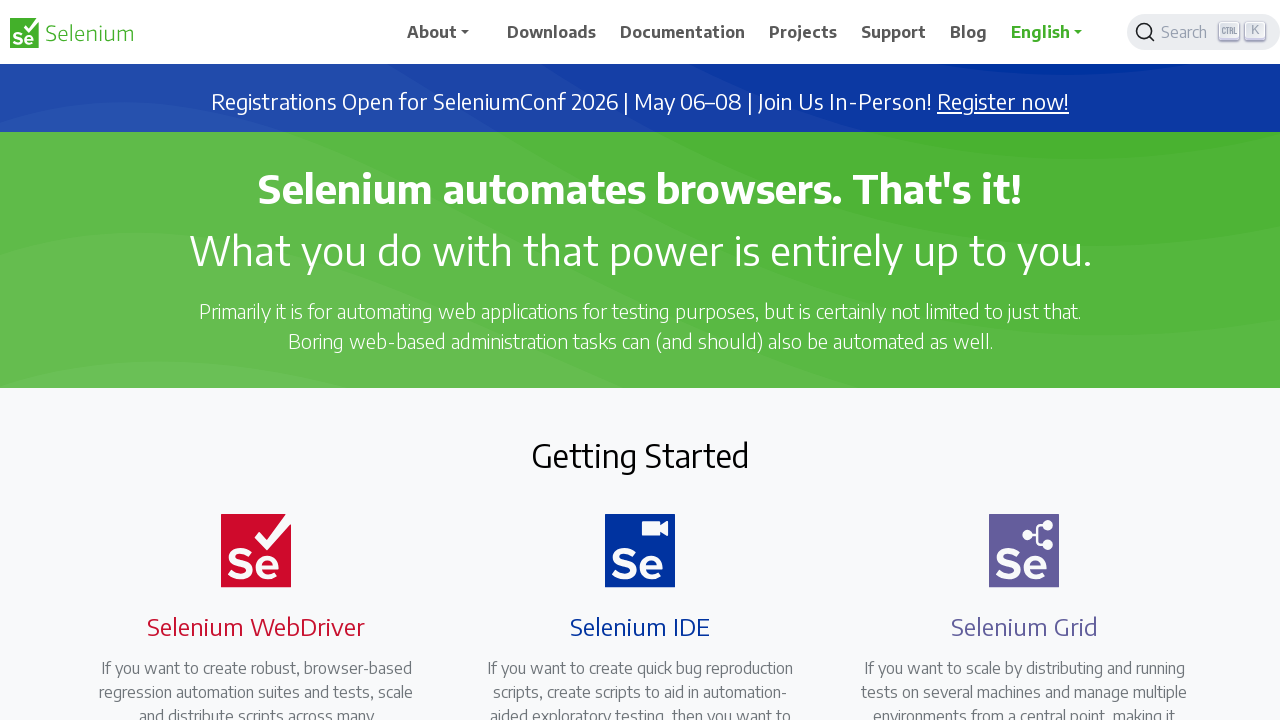

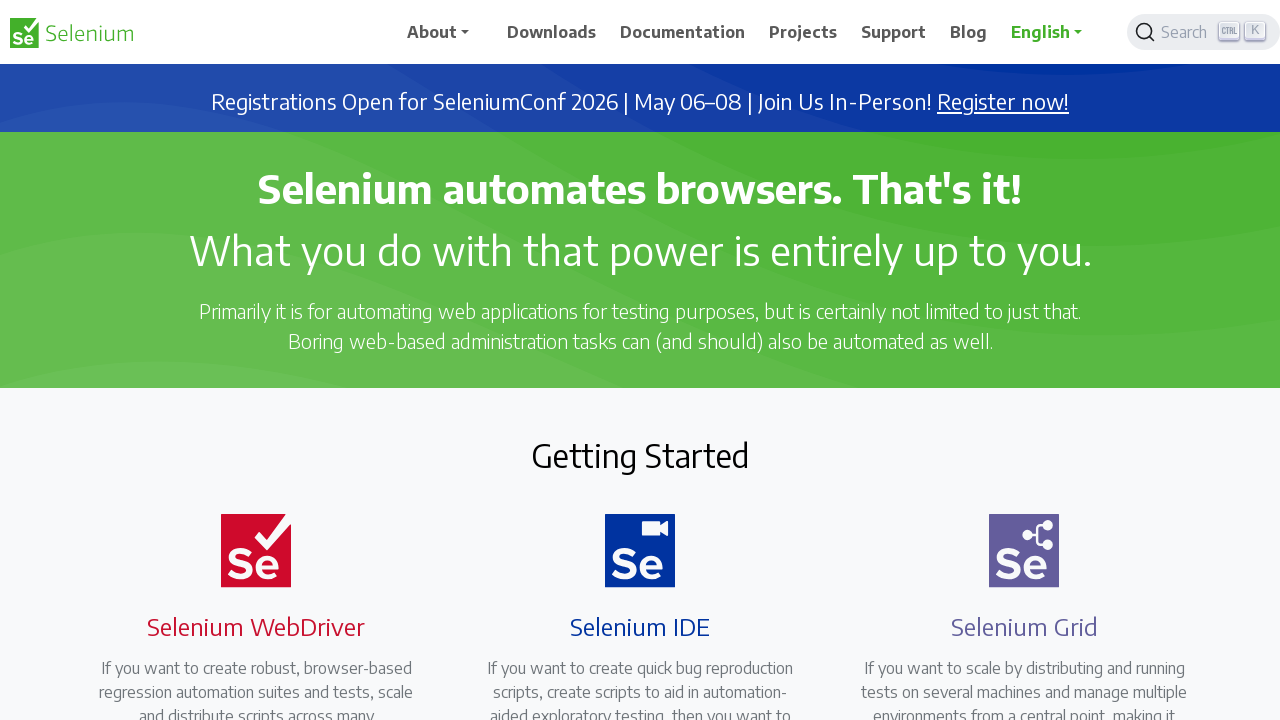